Tests dropdown and passenger selection functionality on a travel booking form, including checkbox verification and incrementing adult passenger count

Starting URL: https://rahulshettyacademy.com/dropdownsPractise/

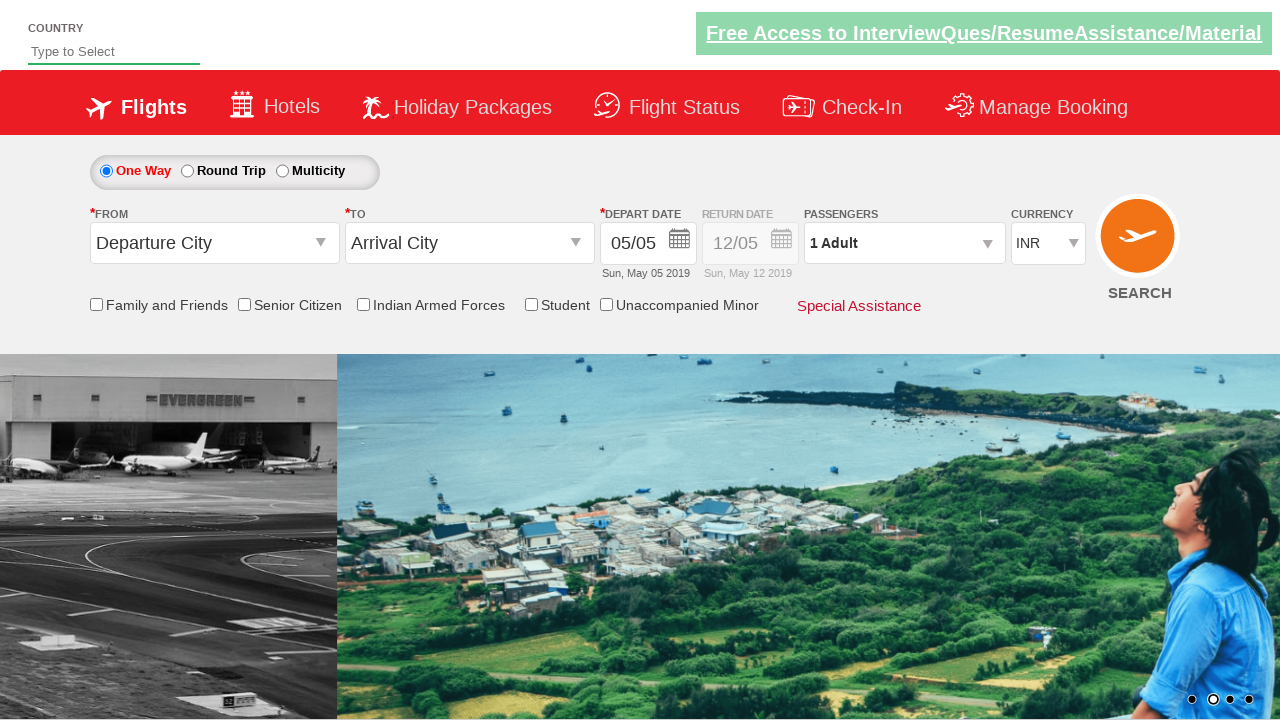

Checked if checkbox is selected
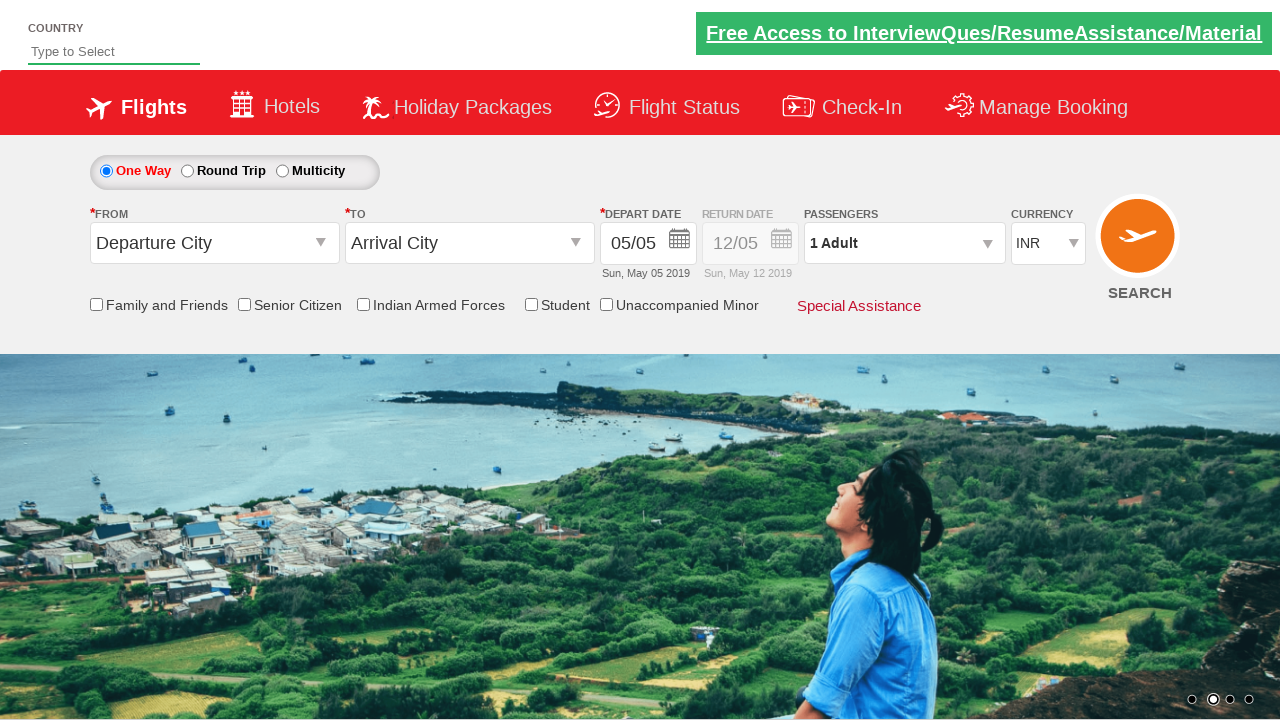

Clicked on passenger info dropdown at (904, 243) on xpath=//div[@class='paxinfo']
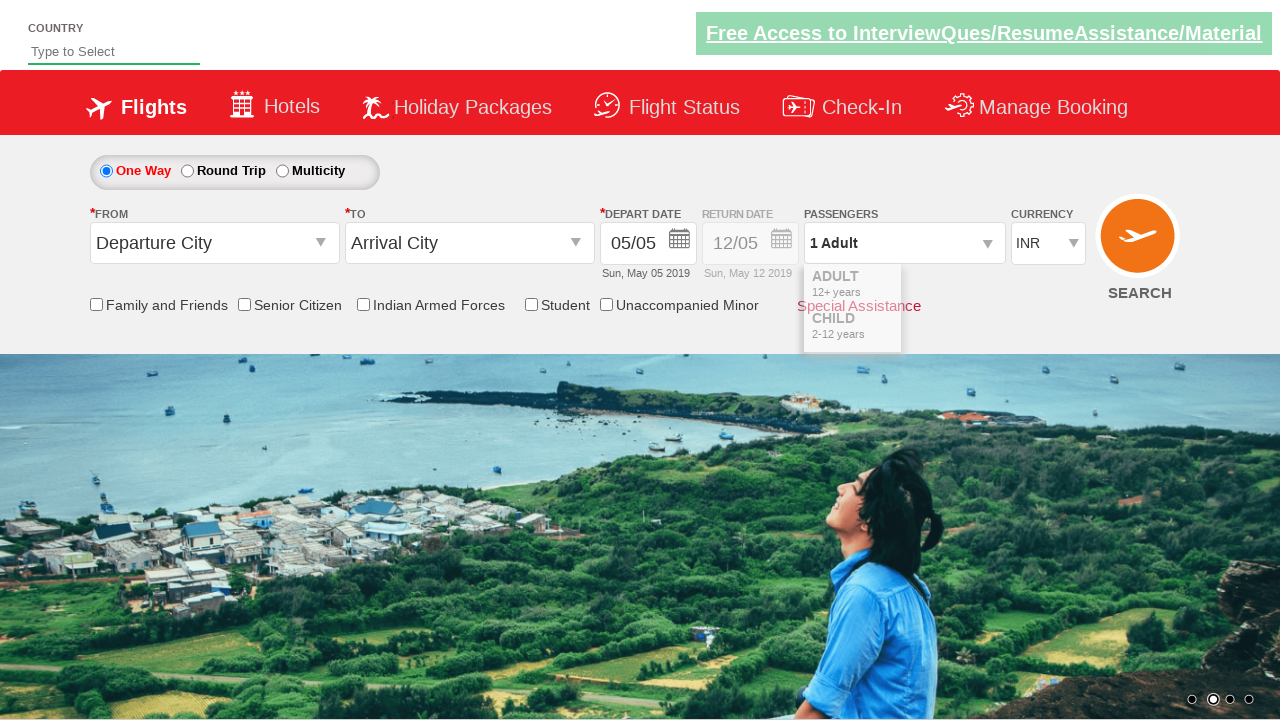

Clicked increment adult button (click 1 of 3) at (982, 288) on xpath=//span[@id='hrefIncAdt']
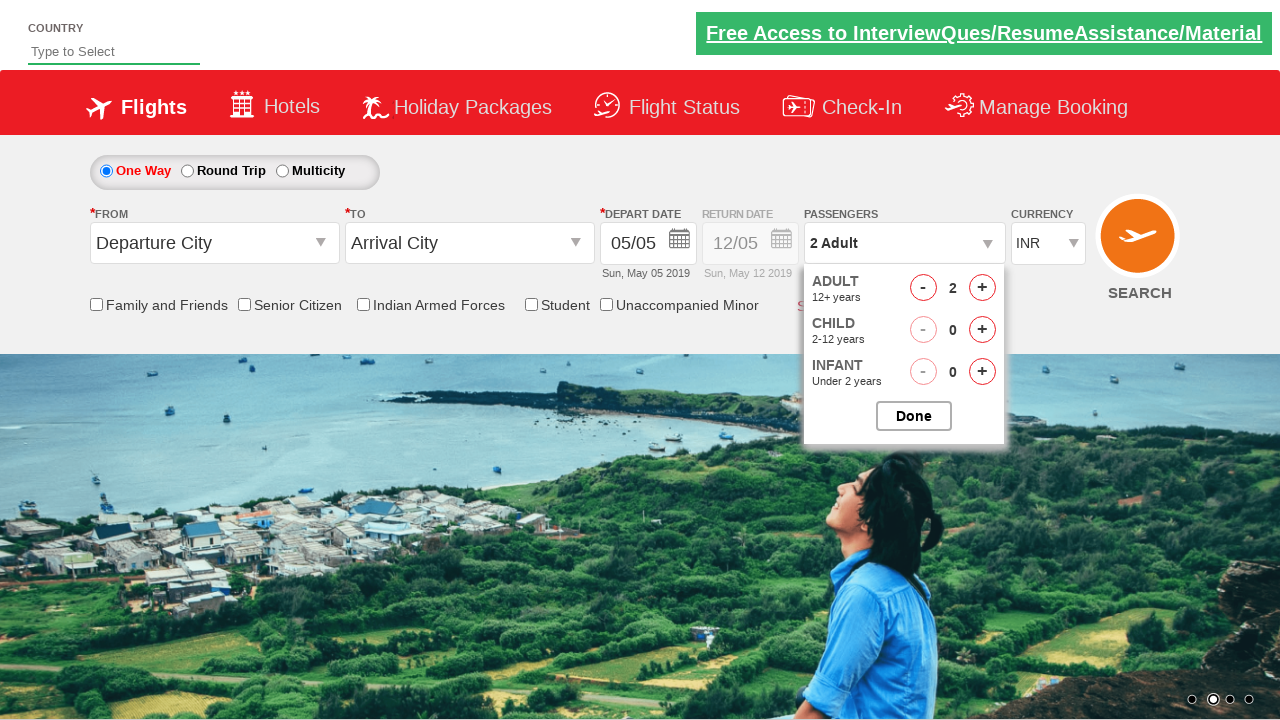

Clicked increment adult button (click 2 of 3) at (982, 288) on xpath=//span[@id='hrefIncAdt']
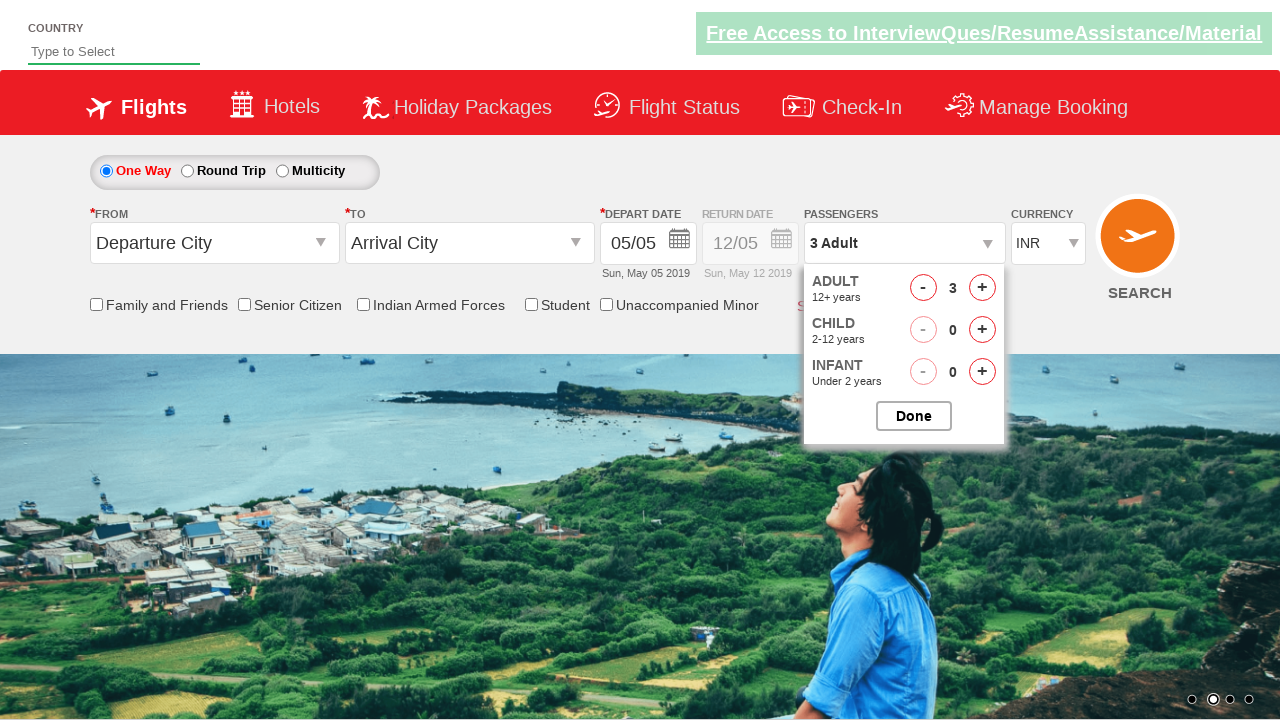

Clicked increment adult button (click 3 of 3) at (982, 288) on xpath=//span[@id='hrefIncAdt']
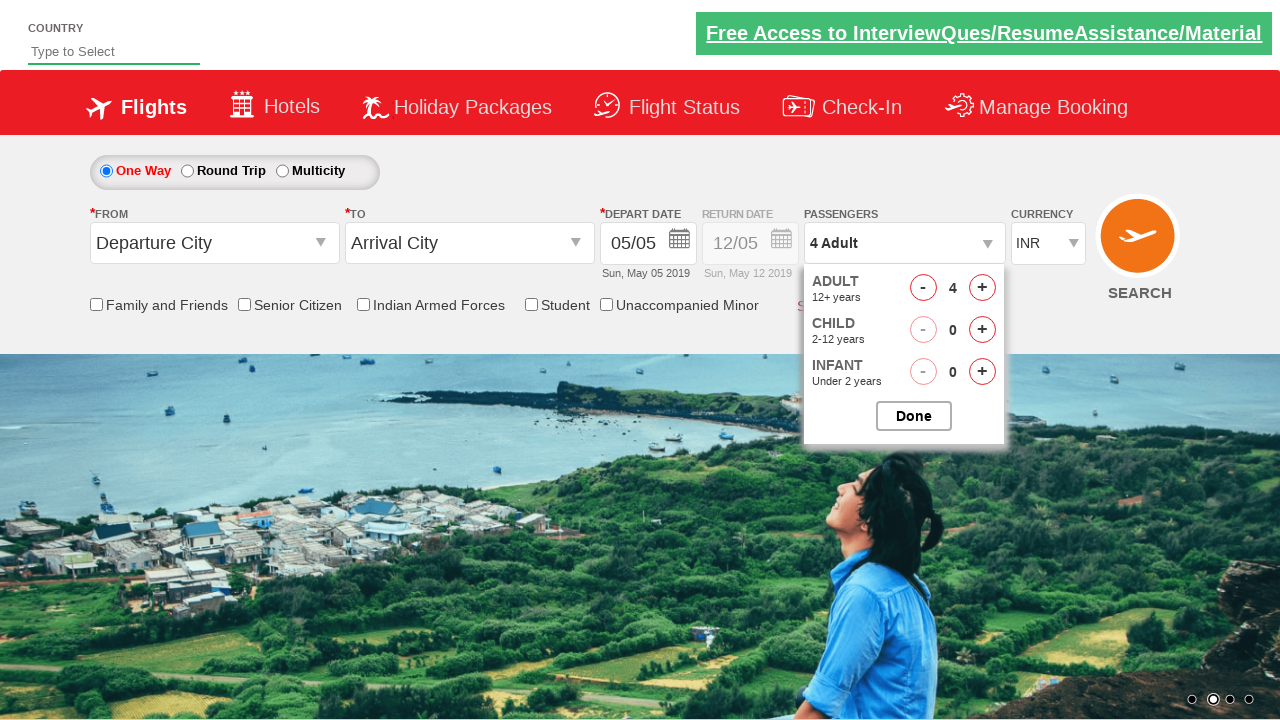

Closed passenger selection popup at (914, 416) on xpath=//input[@id='btnclosepaxoption']
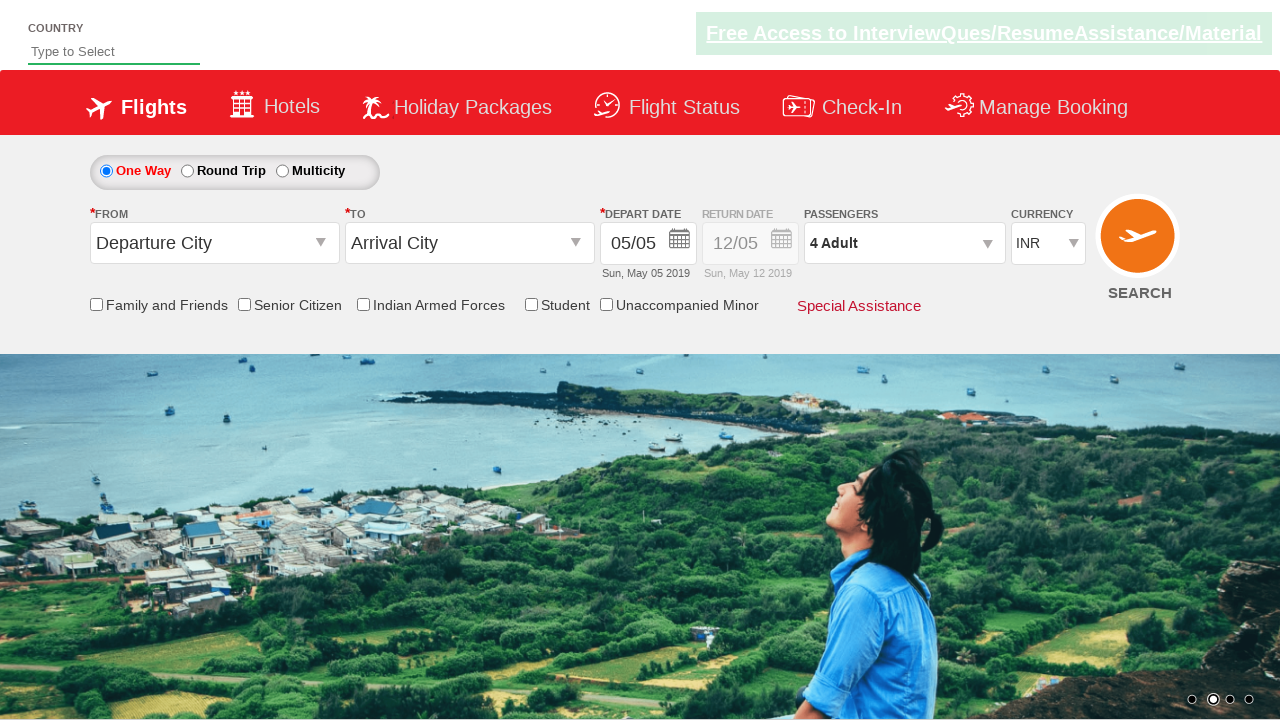

Retrieved passenger info text after selection
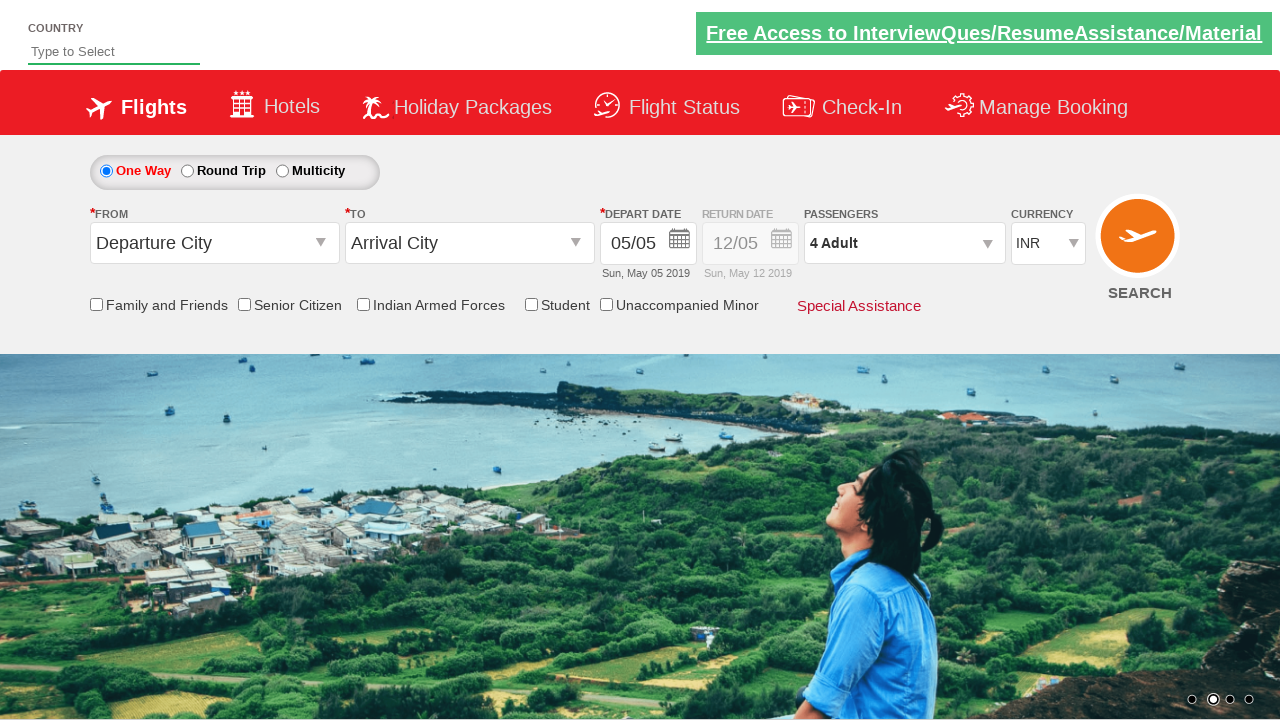

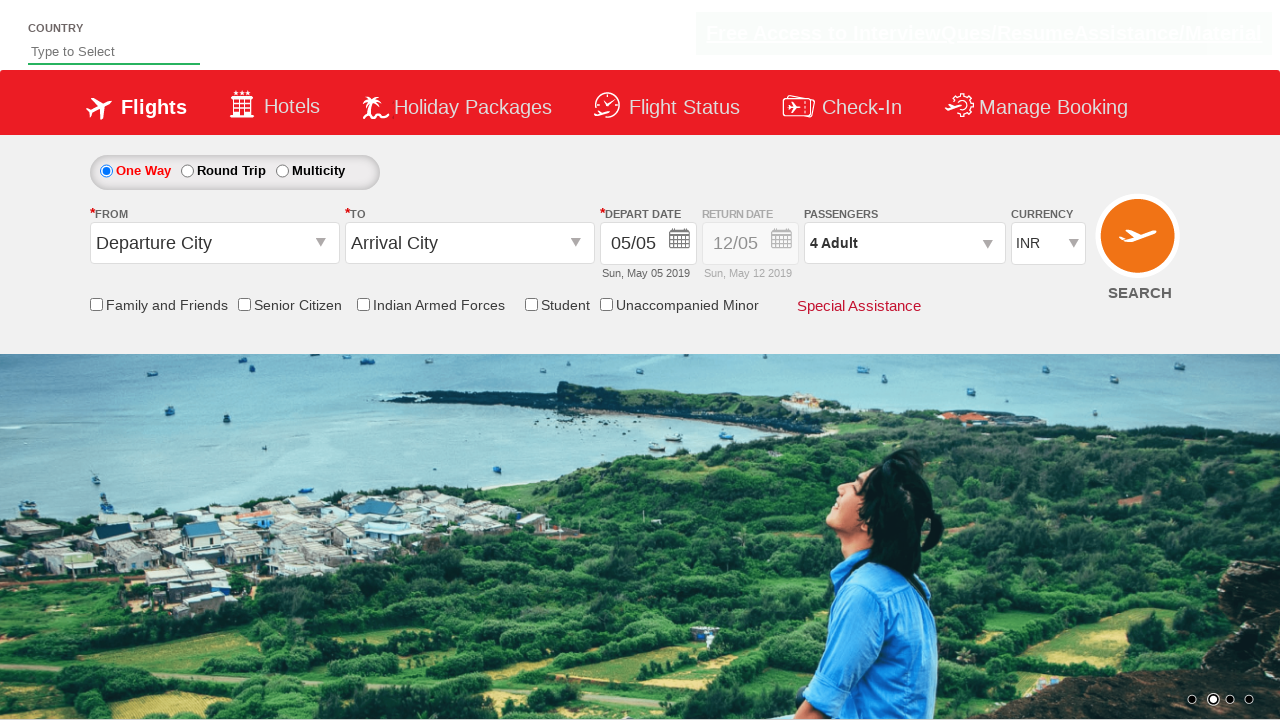